Tests that the Clear completed button displays correct text after marking an item complete.

Starting URL: https://demo.playwright.dev/todomvc

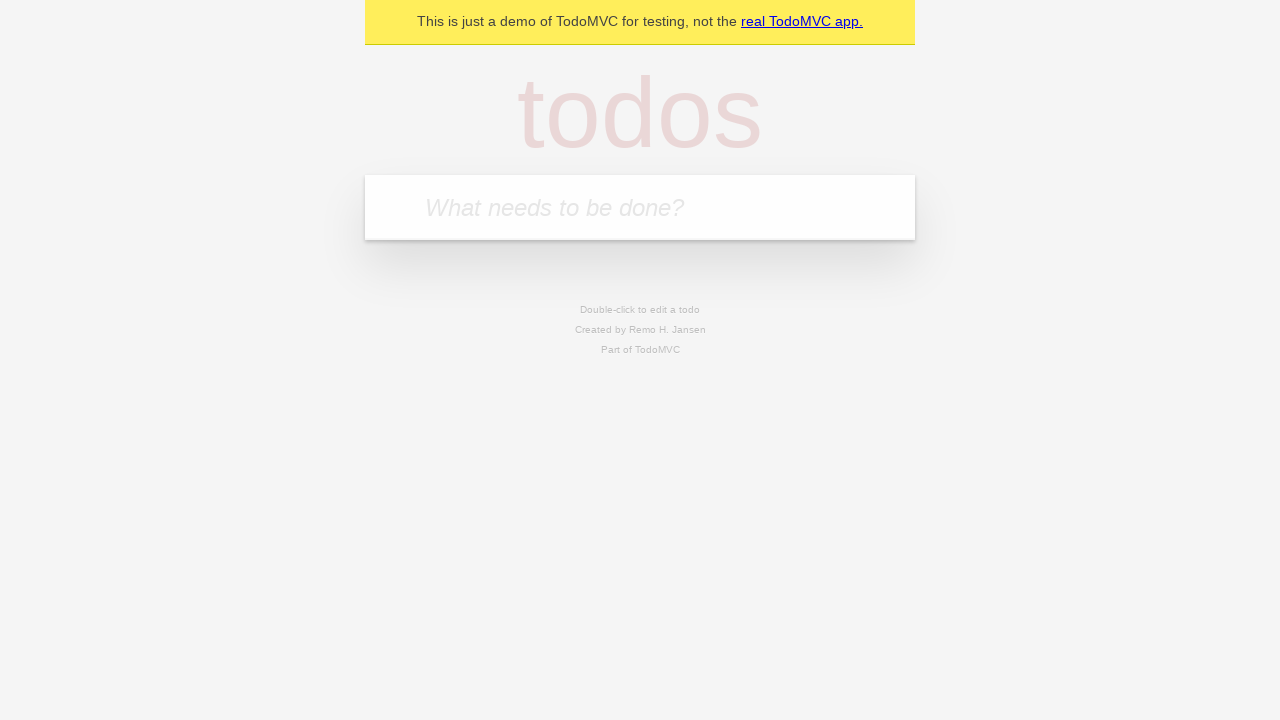

Filled todo input with 'buy some cheese' on internal:attr=[placeholder="What needs to be done?"i]
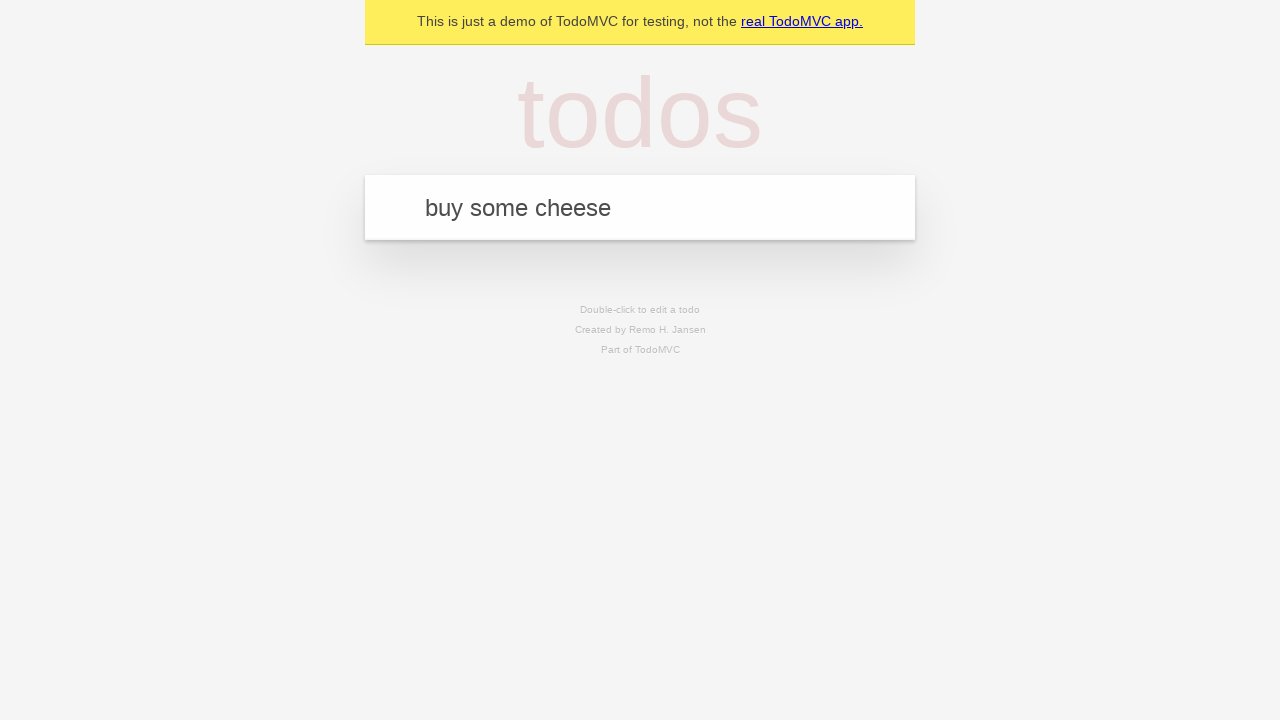

Pressed Enter to create first todo item on internal:attr=[placeholder="What needs to be done?"i]
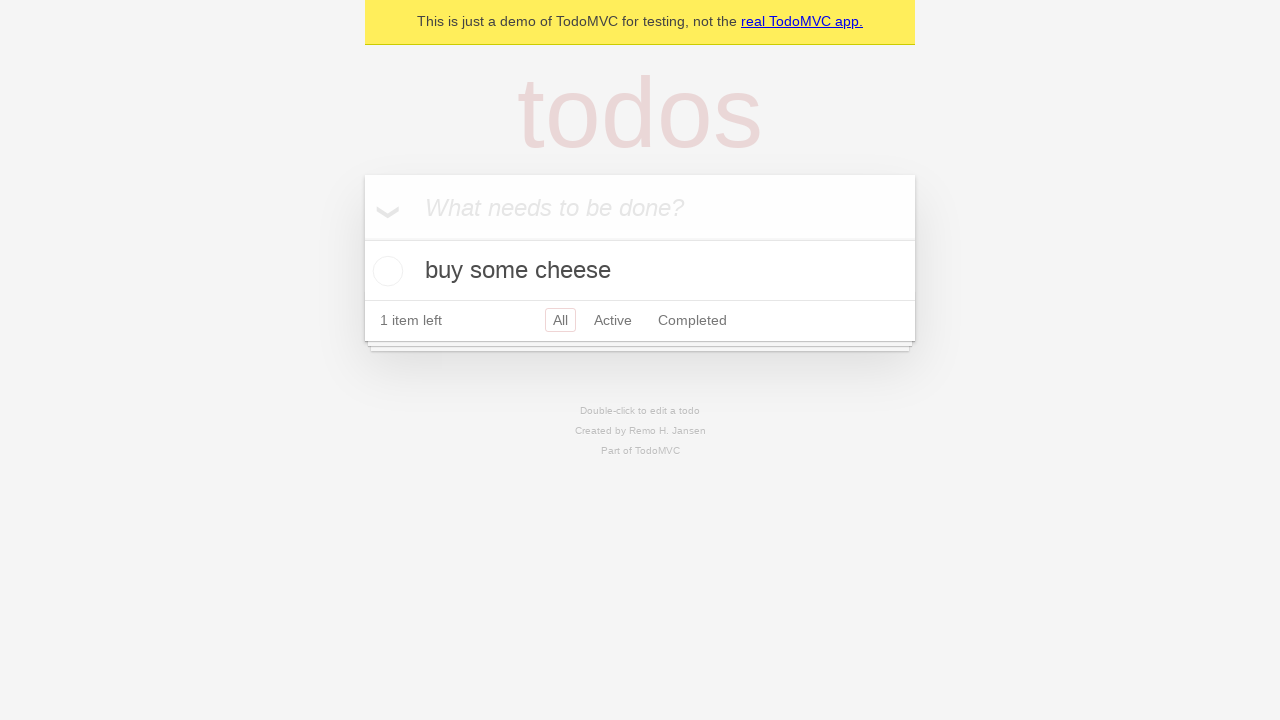

Filled todo input with 'feed the cat' on internal:attr=[placeholder="What needs to be done?"i]
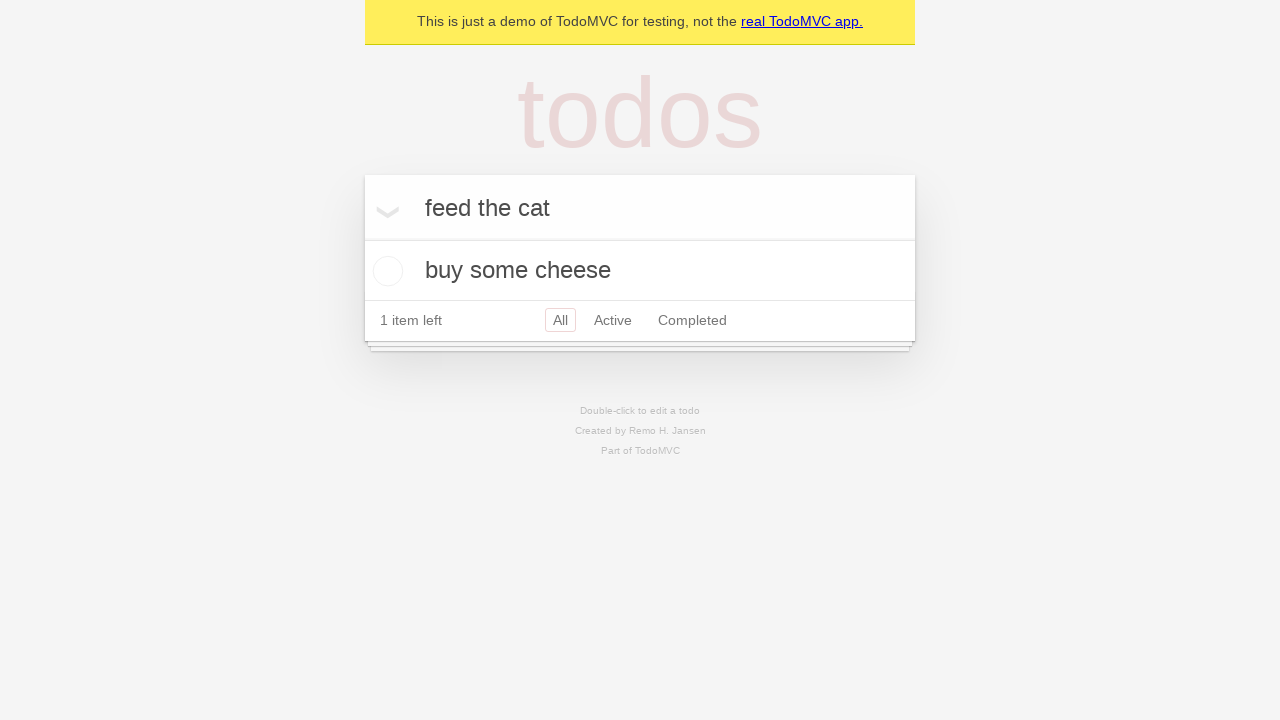

Pressed Enter to create second todo item on internal:attr=[placeholder="What needs to be done?"i]
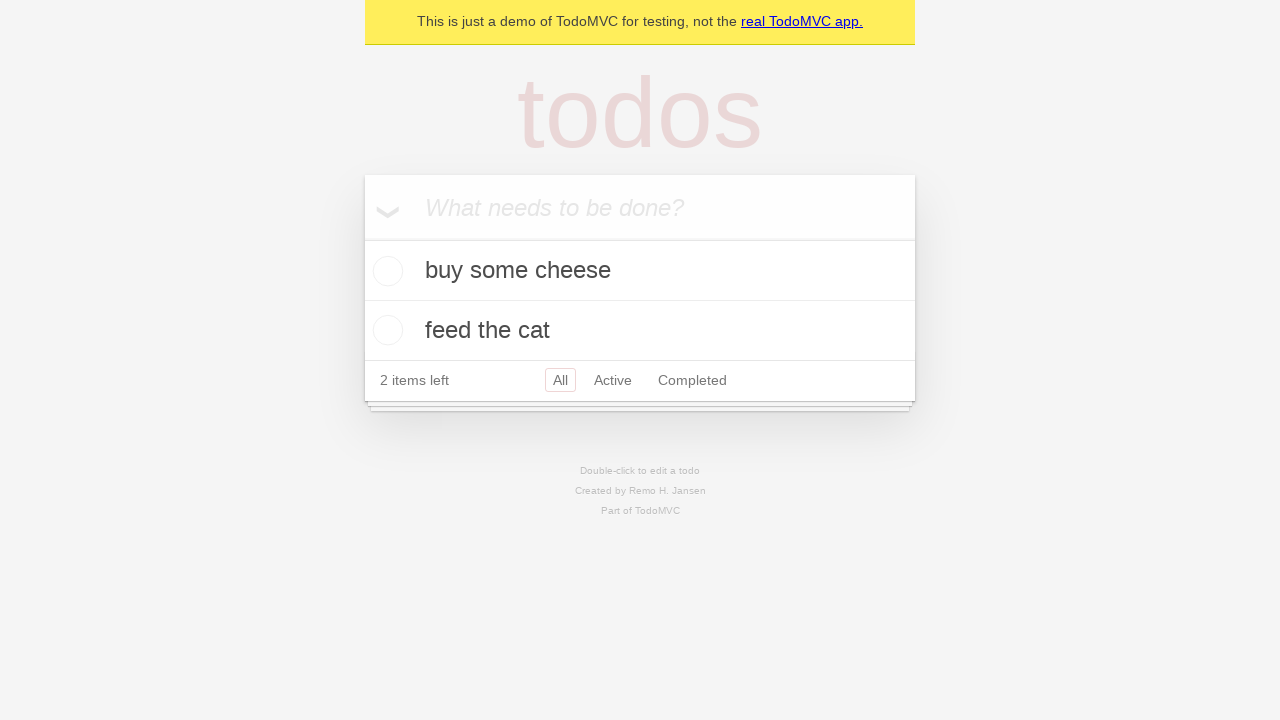

Filled todo input with 'book a doctors appointment' on internal:attr=[placeholder="What needs to be done?"i]
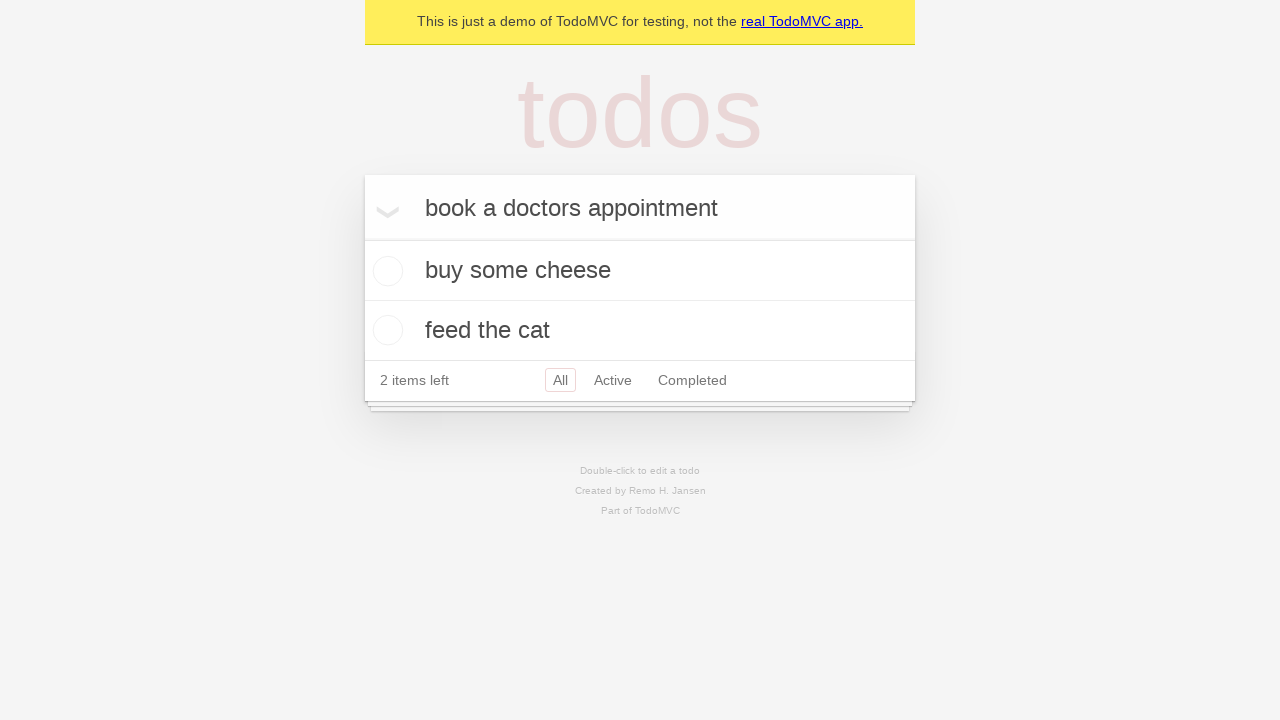

Pressed Enter to create third todo item on internal:attr=[placeholder="What needs to be done?"i]
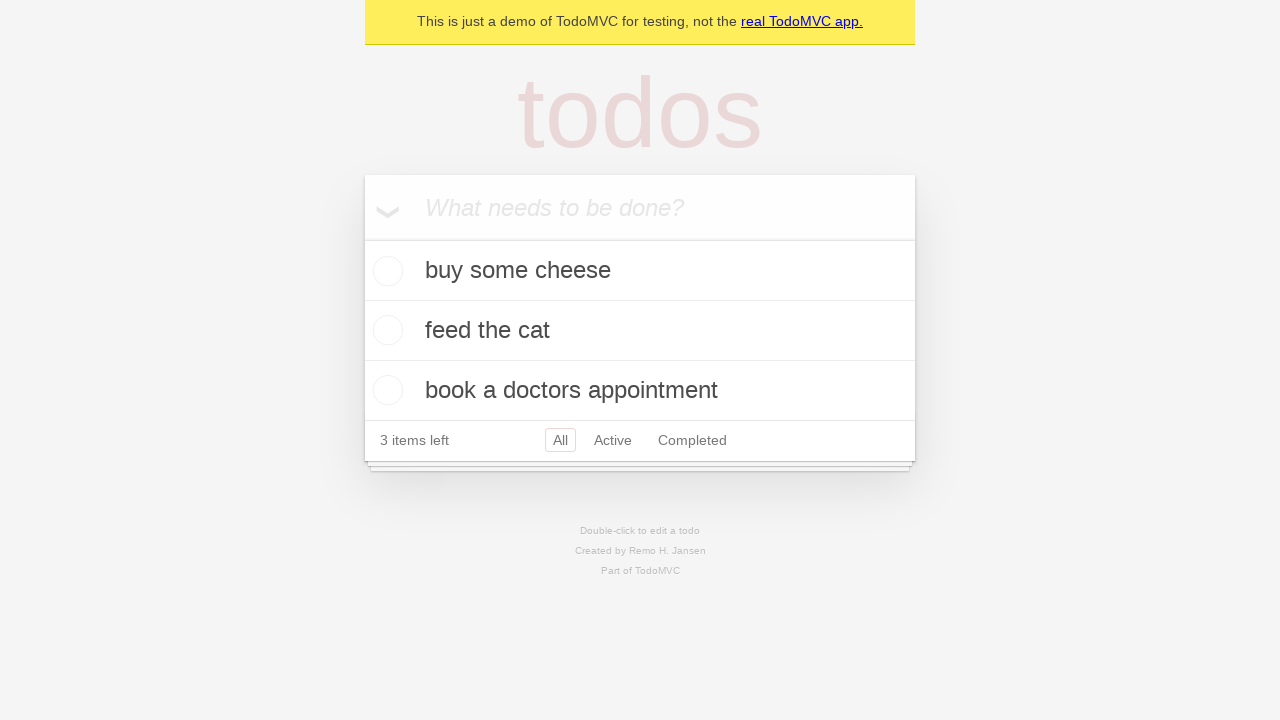

Checked the first todo item to mark it complete at (385, 271) on .todo-list li .toggle >> nth=0
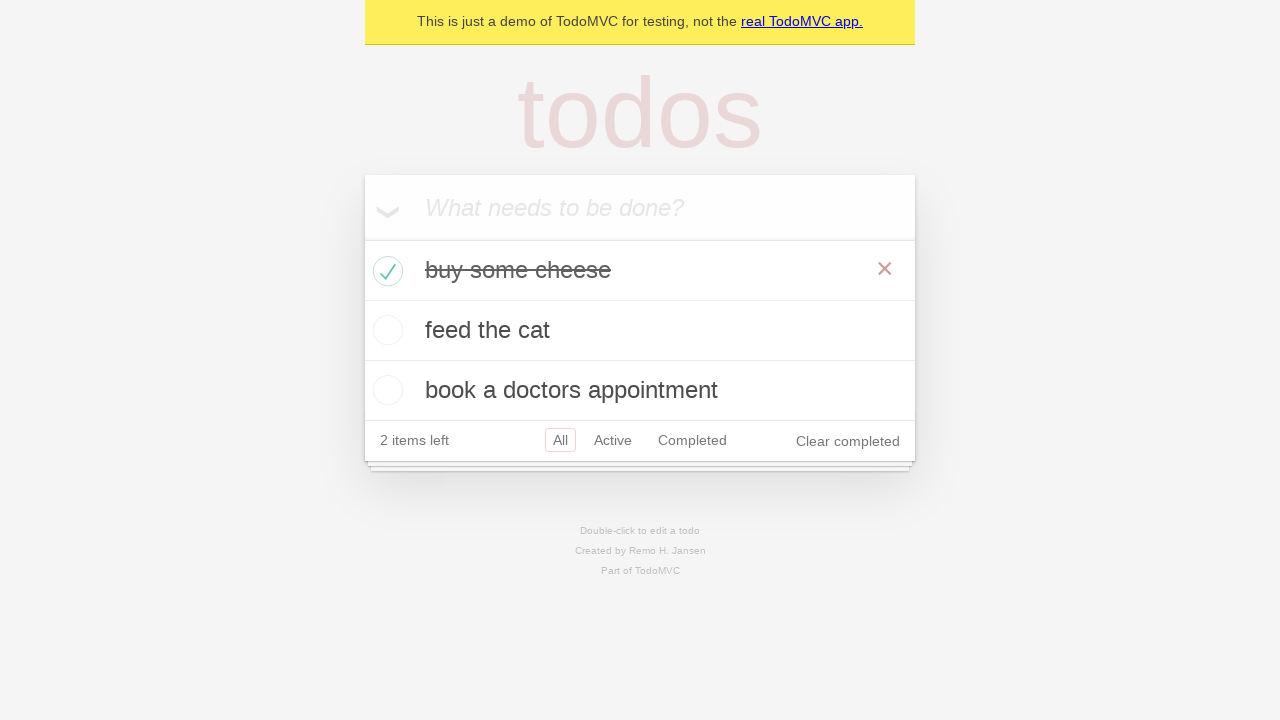

Clear completed button is now visible after marking item complete
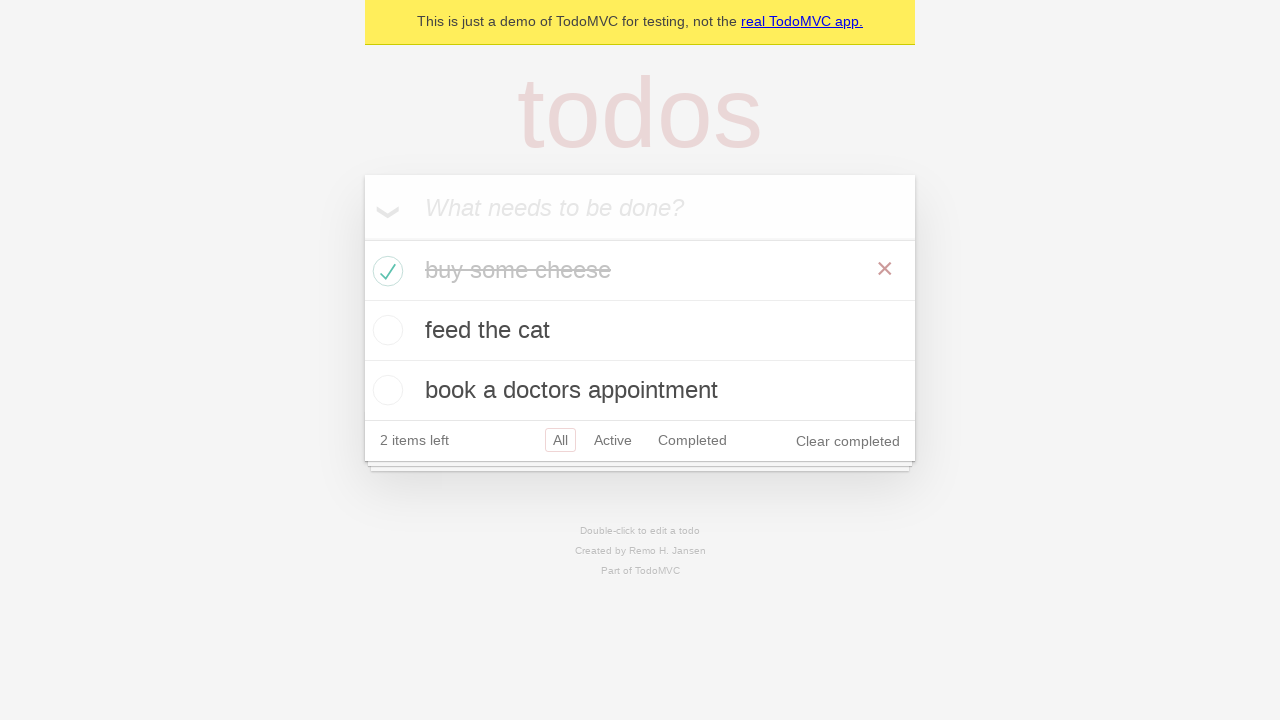

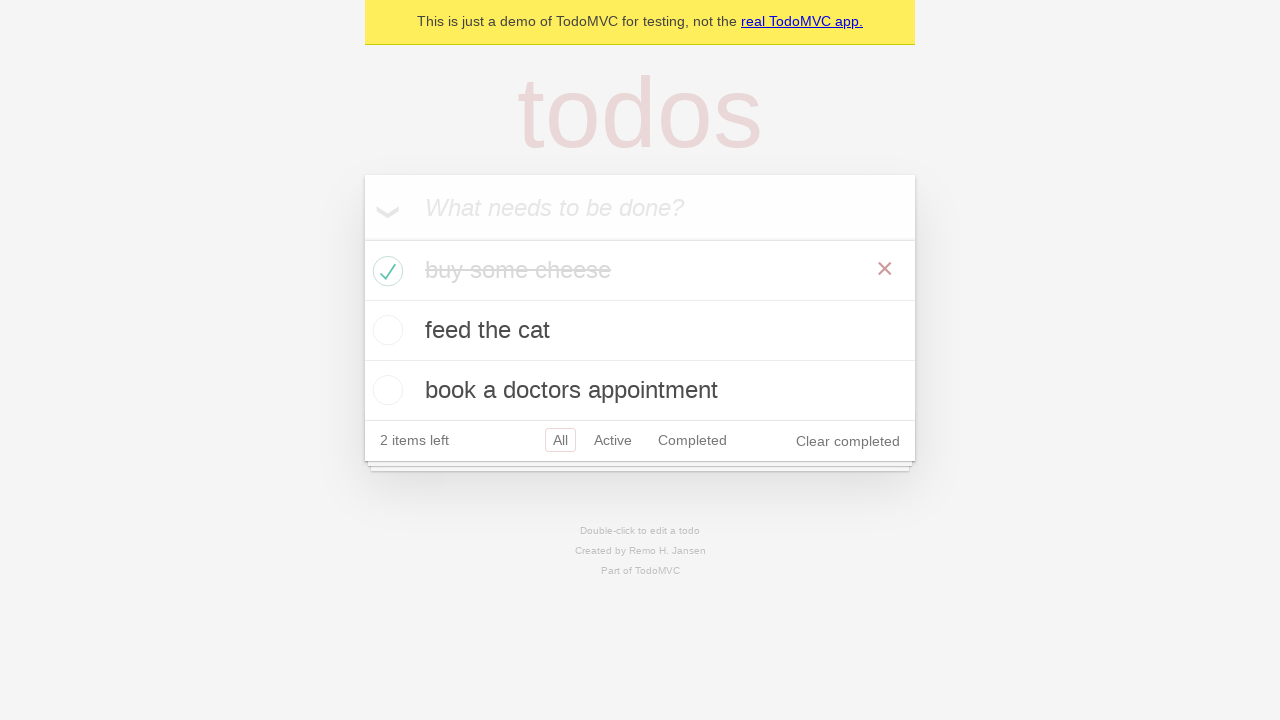